Tests a wait scenario by waiting for a button to become clickable, clicking it, and verifying a success message appears

Starting URL: http://suninjuly.github.io/wait2.html

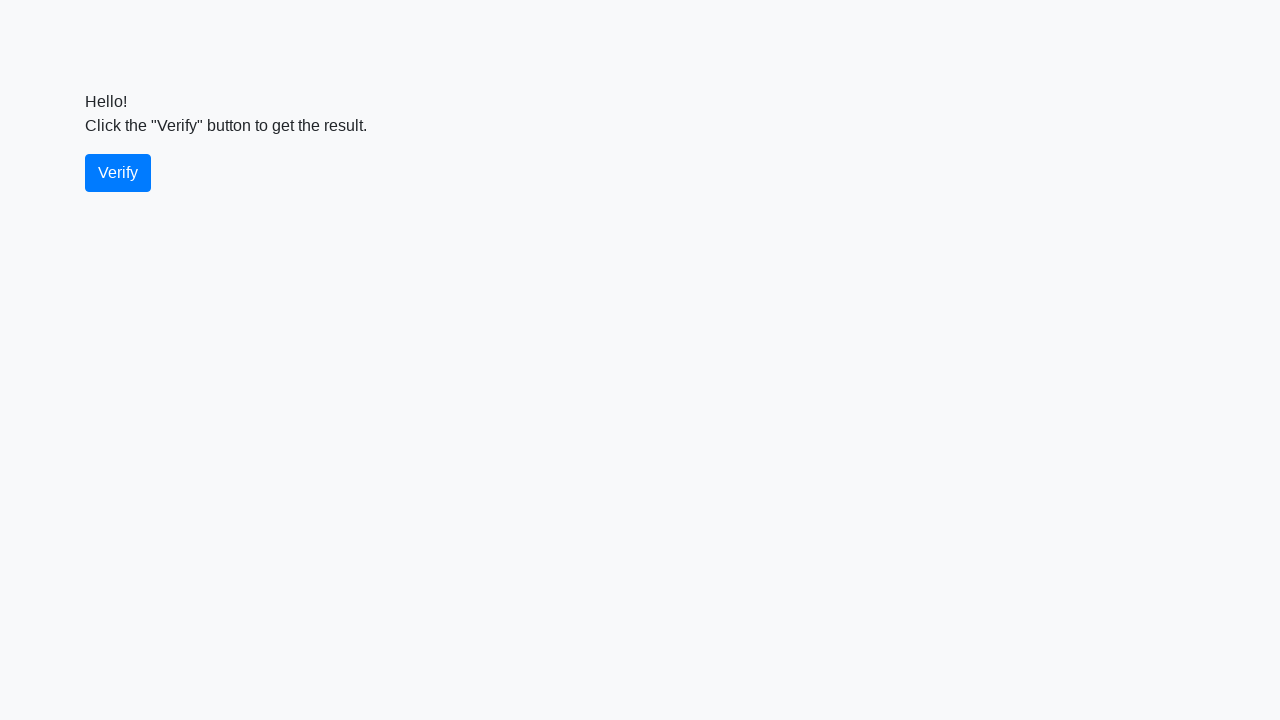

Waited for verify button to become visible
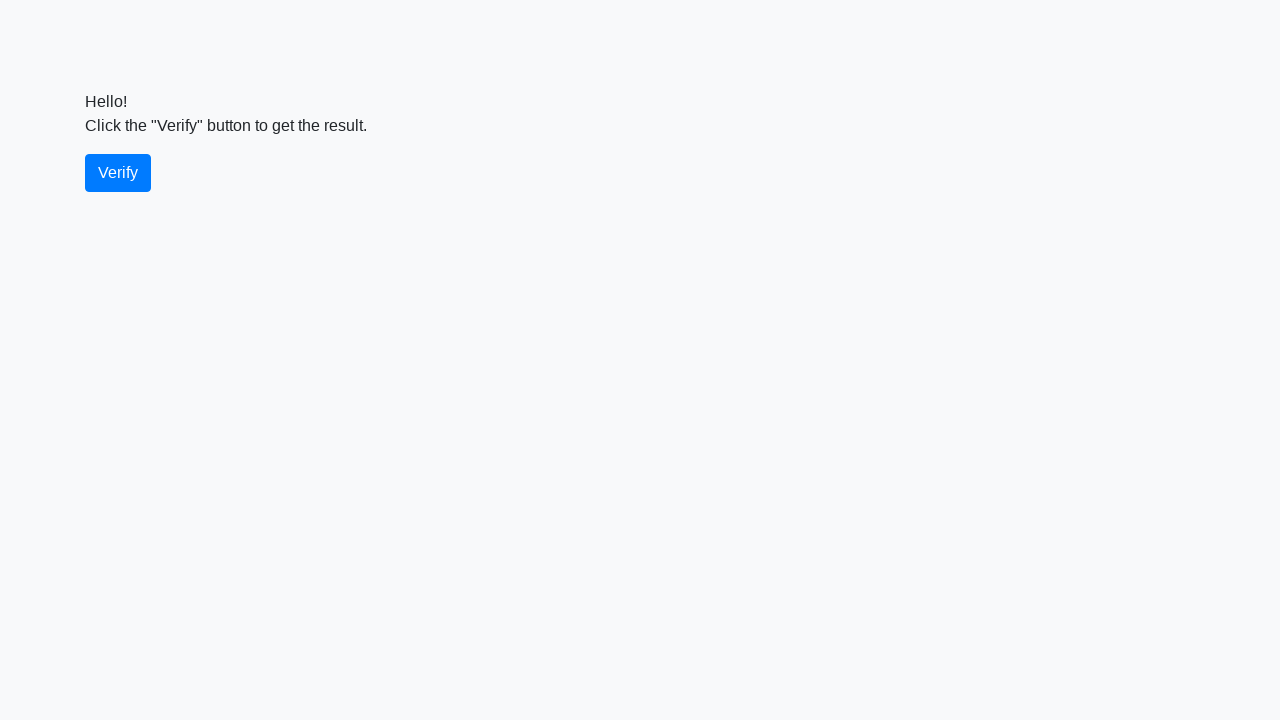

Clicked the verify button at (118, 173) on #verify
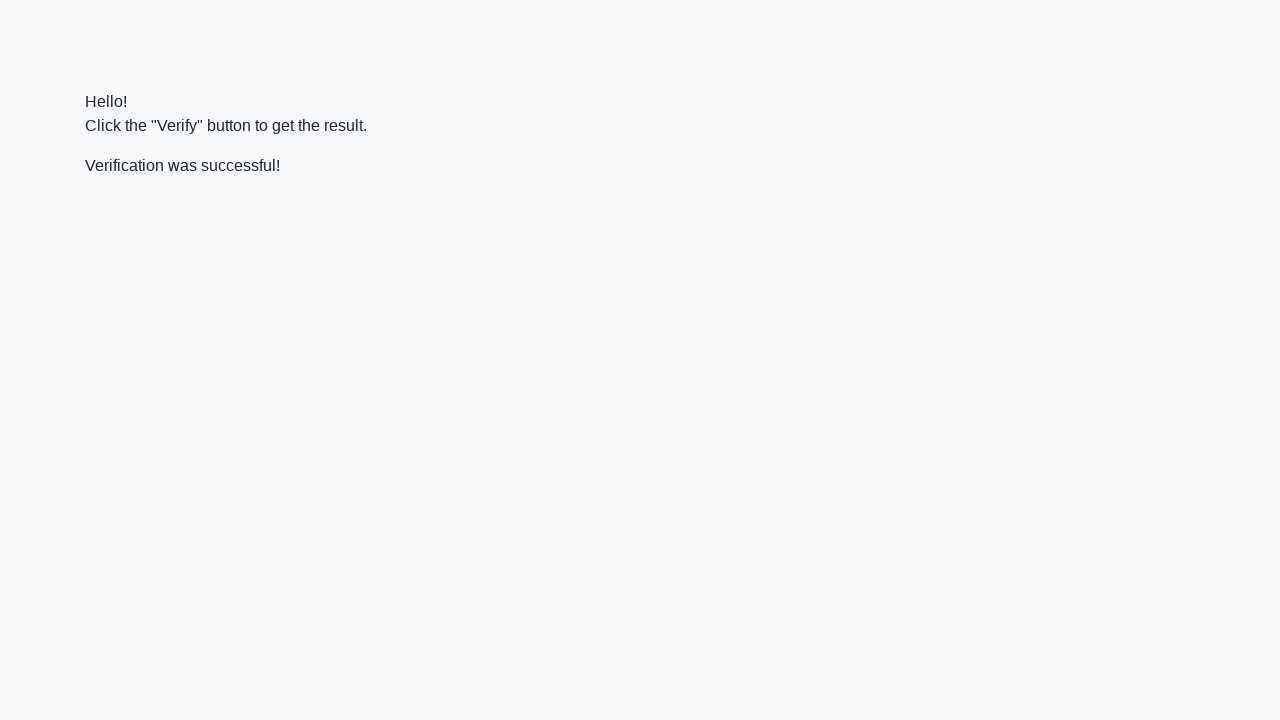

Located the verify message element
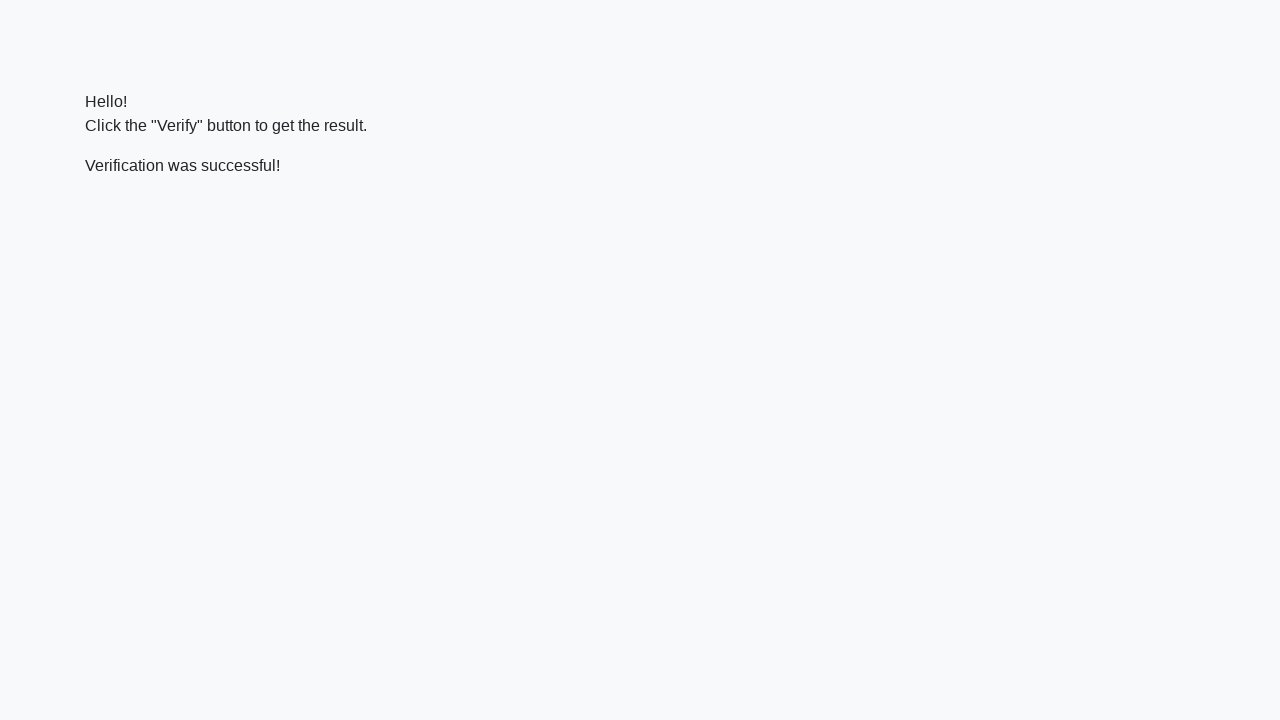

Waited for success message to become visible
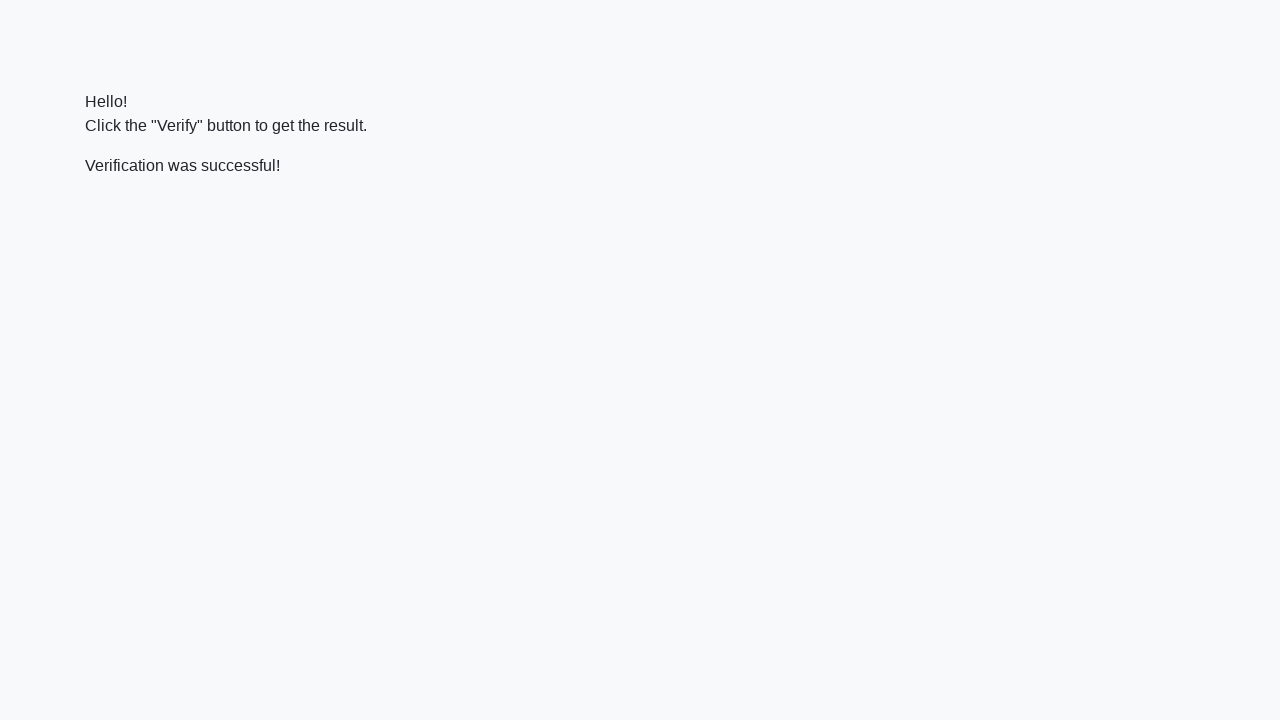

Verified that success message contains 'successful'
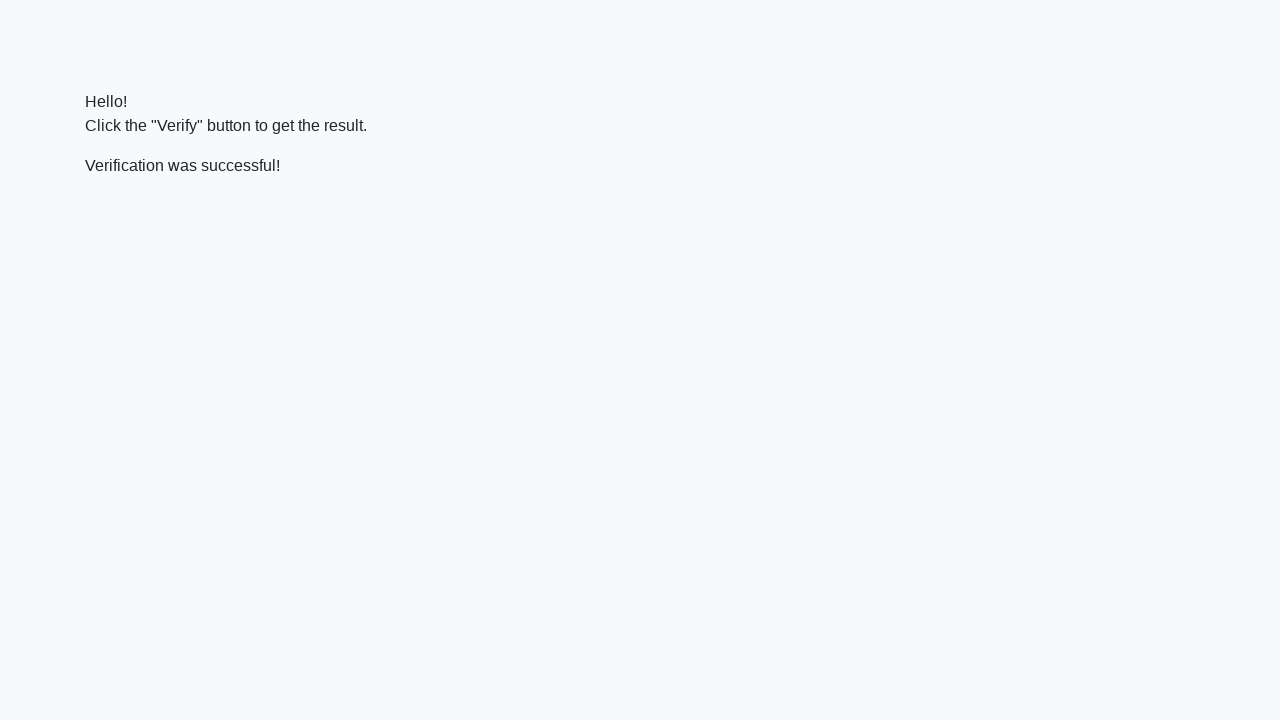

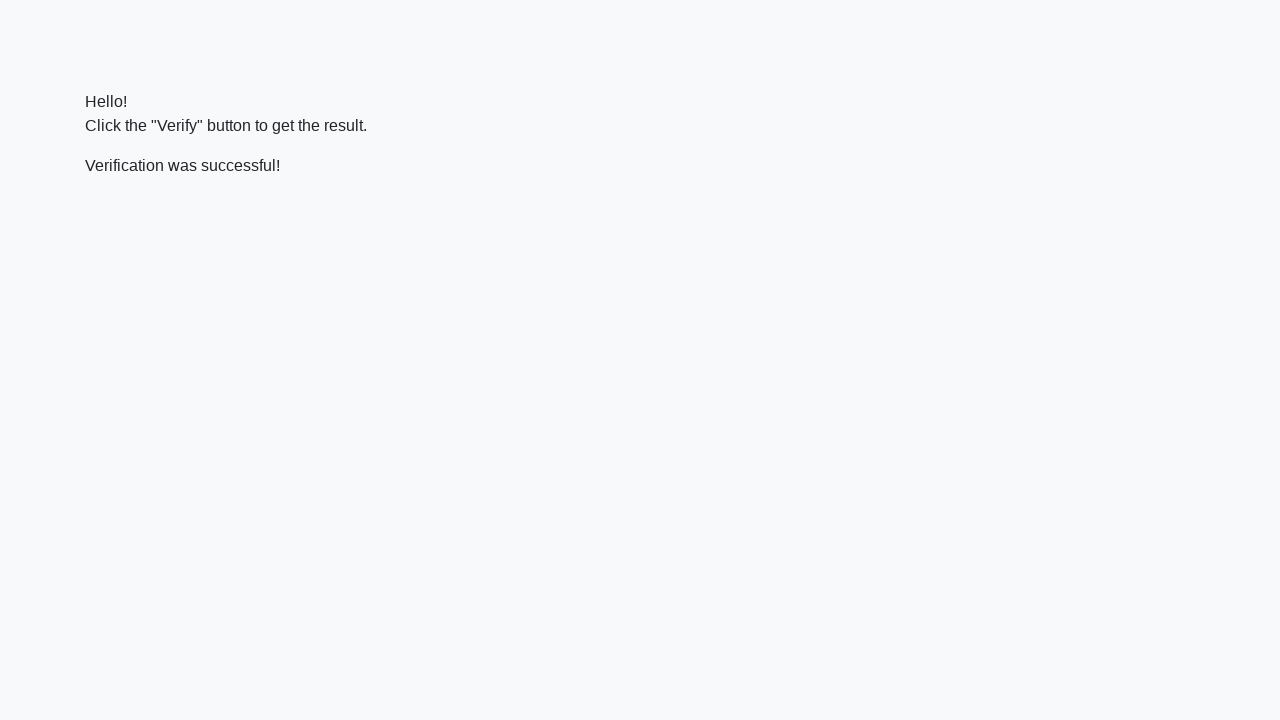